Tests setting a value in the search input field using fill command

Starting URL: https://v5.webdriver.io/

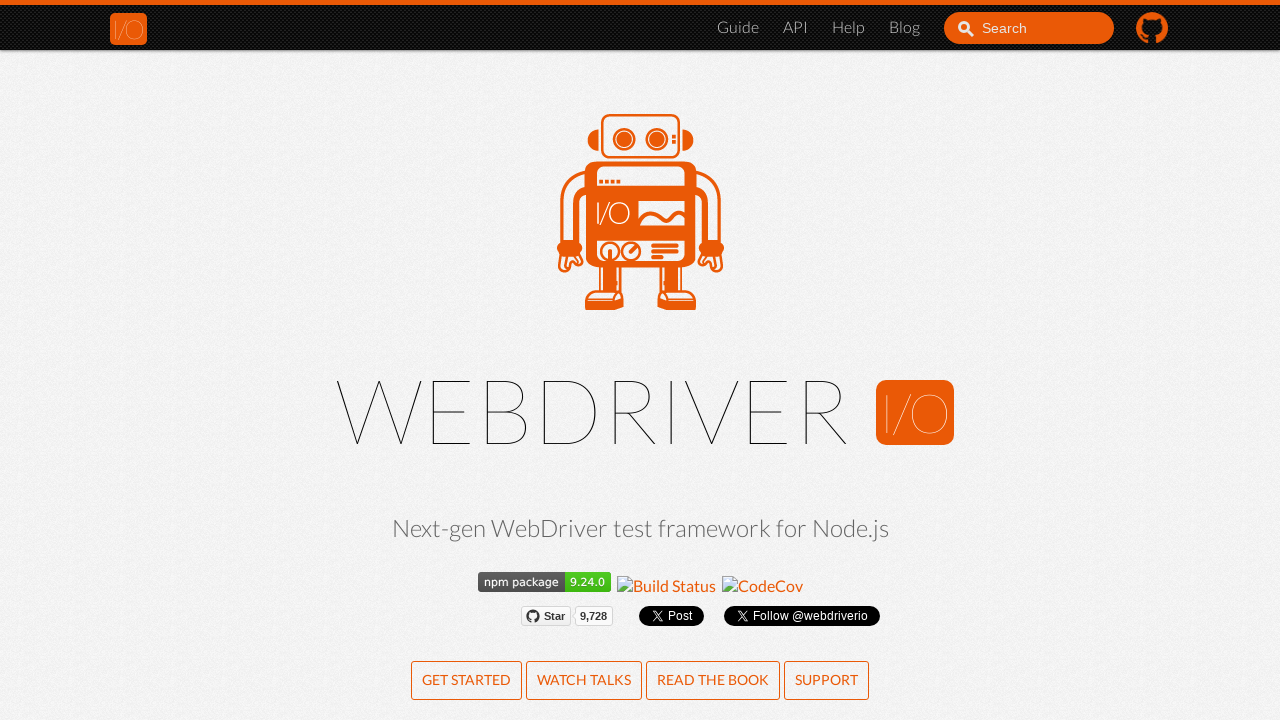

Filled search input field with 'test123' using setValue command on #search_input_react
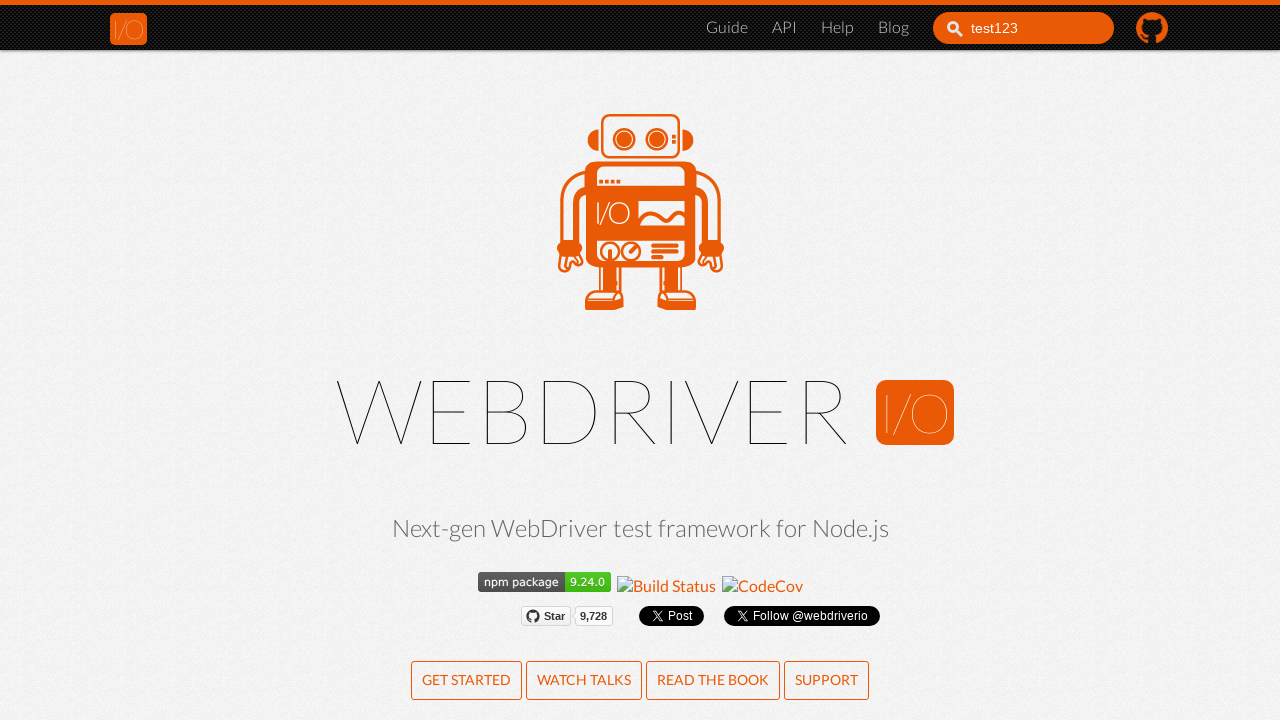

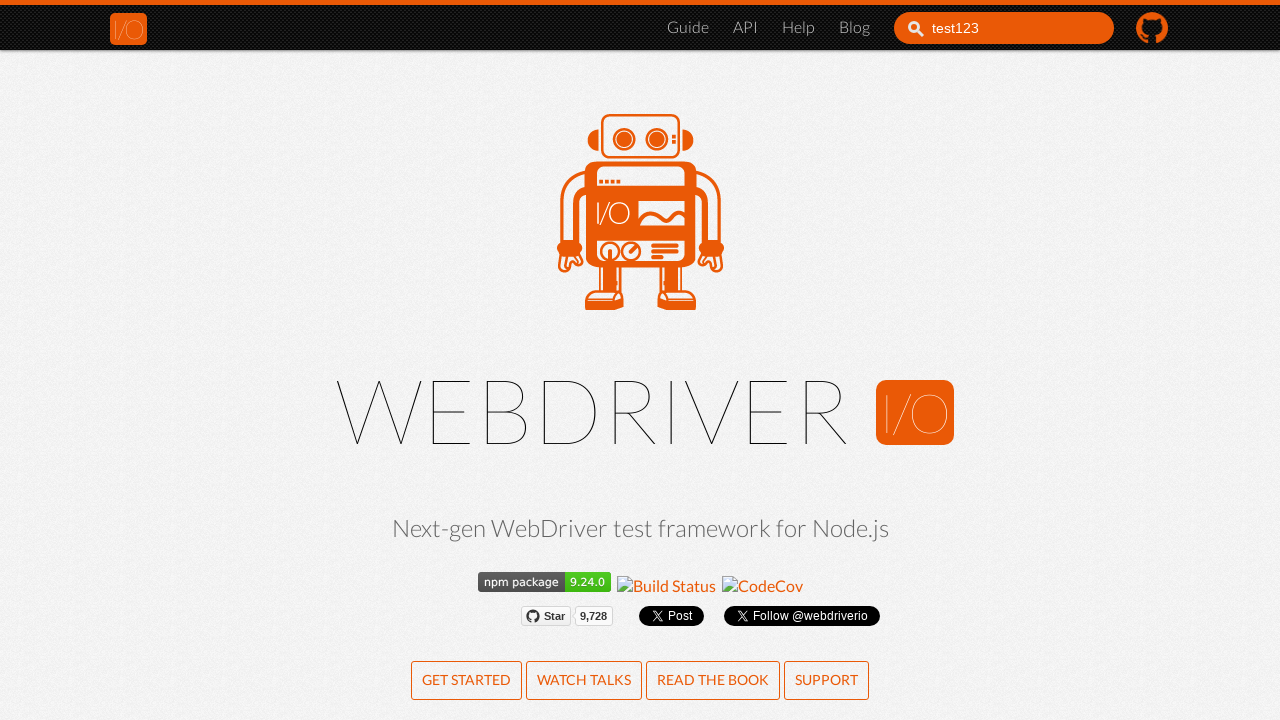